Tests various checkbox interactions including basic checkboxes, multi-select options, toggle switches, and dropdown selections on a checkbox demo page

Starting URL: https://www.leafground.com/checkbox.xhtml

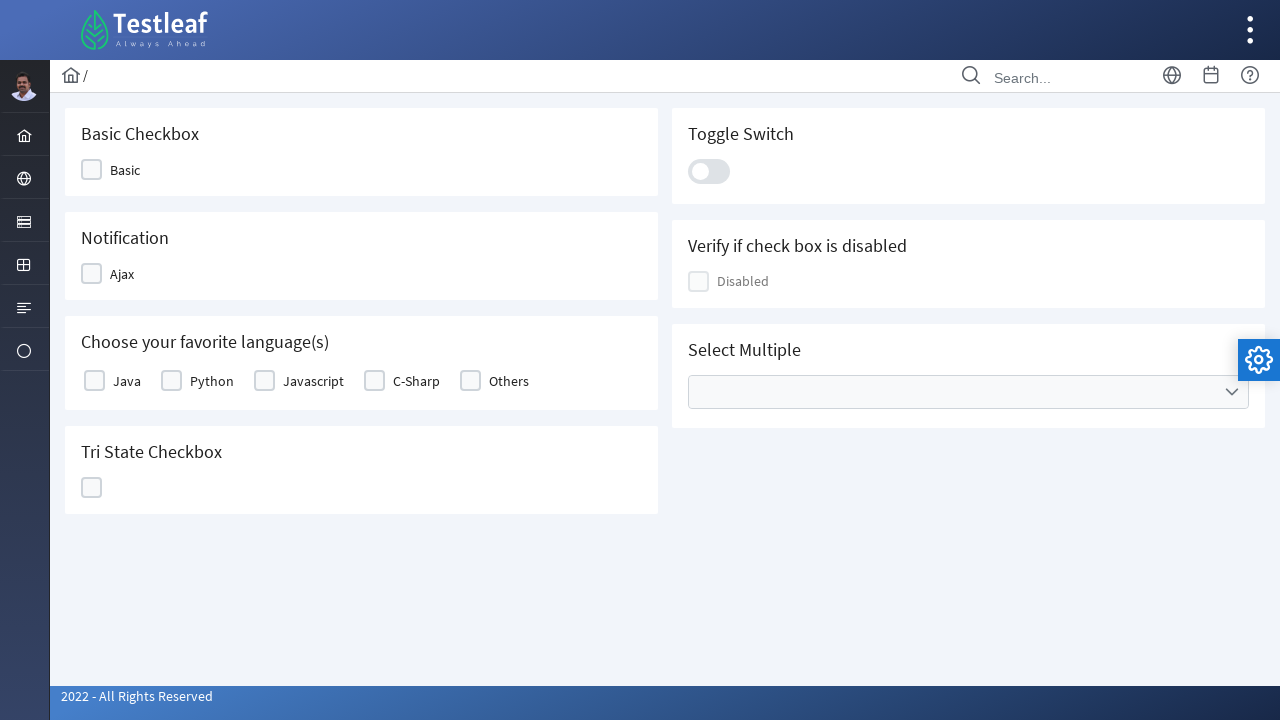

Clicked Basic checkbox option at (125, 170) on xpath=//span[text()='Basic']
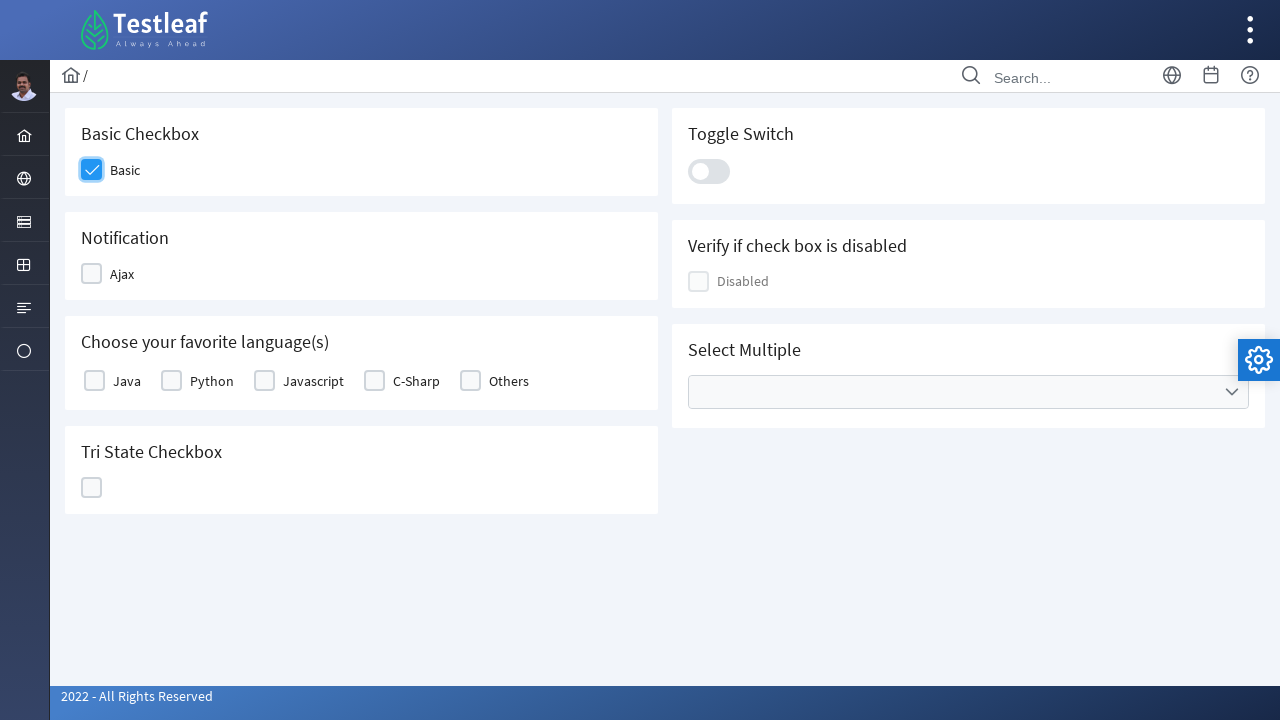

Clicked Ajax notification checkbox at (122, 274) on xpath=//span[text()='Ajax']
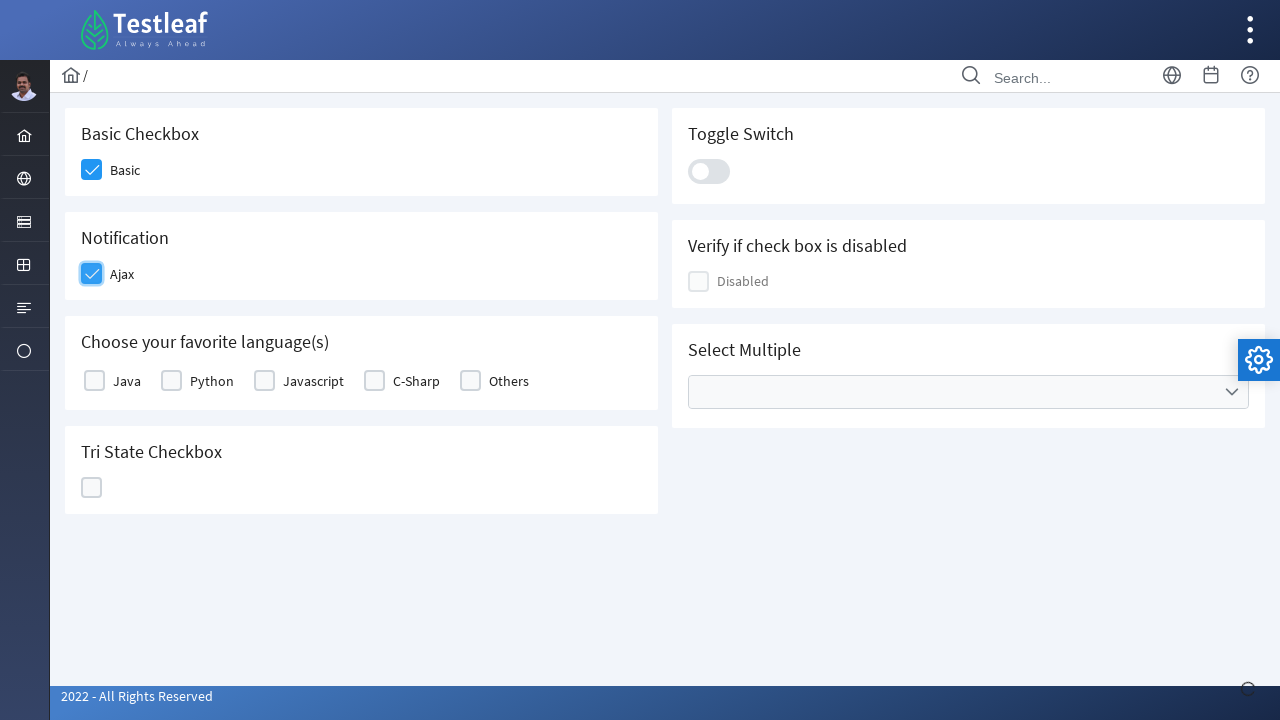

Selected Java programming language checkbox at (127, 381) on xpath=//label[text()='Java']
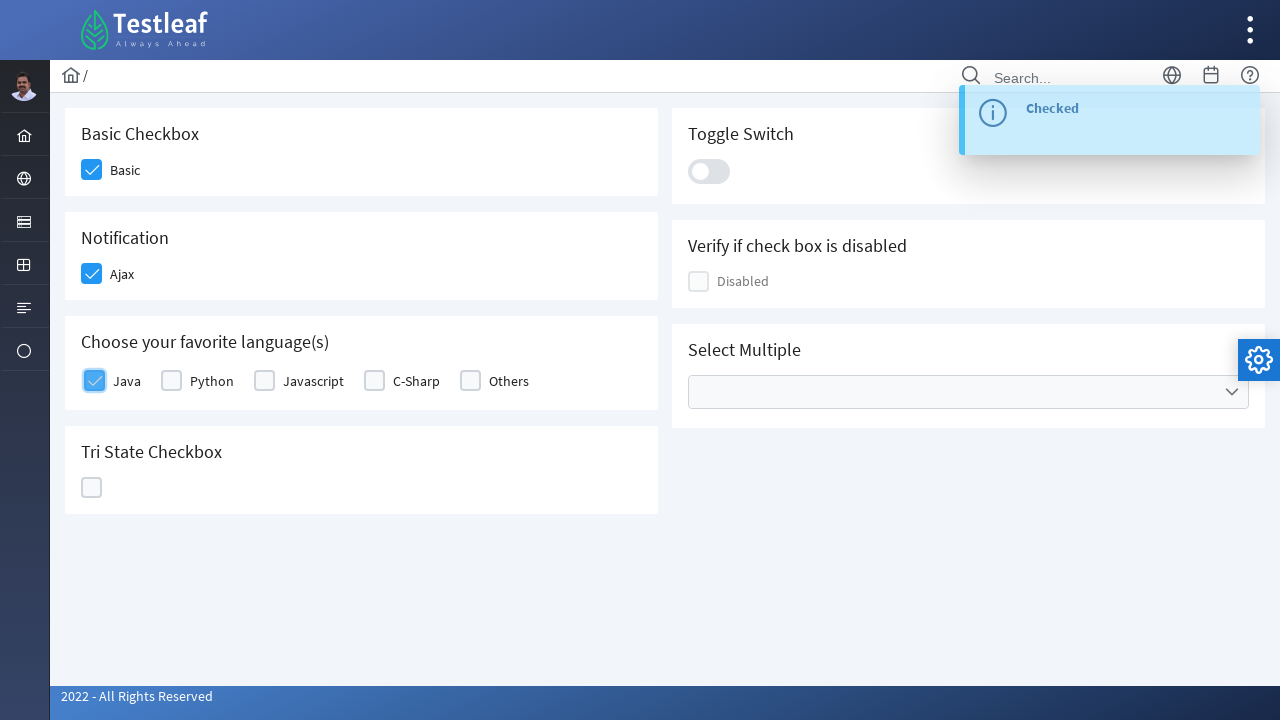

Selected Python programming language checkbox at (212, 381) on xpath=//label[text()='Python']
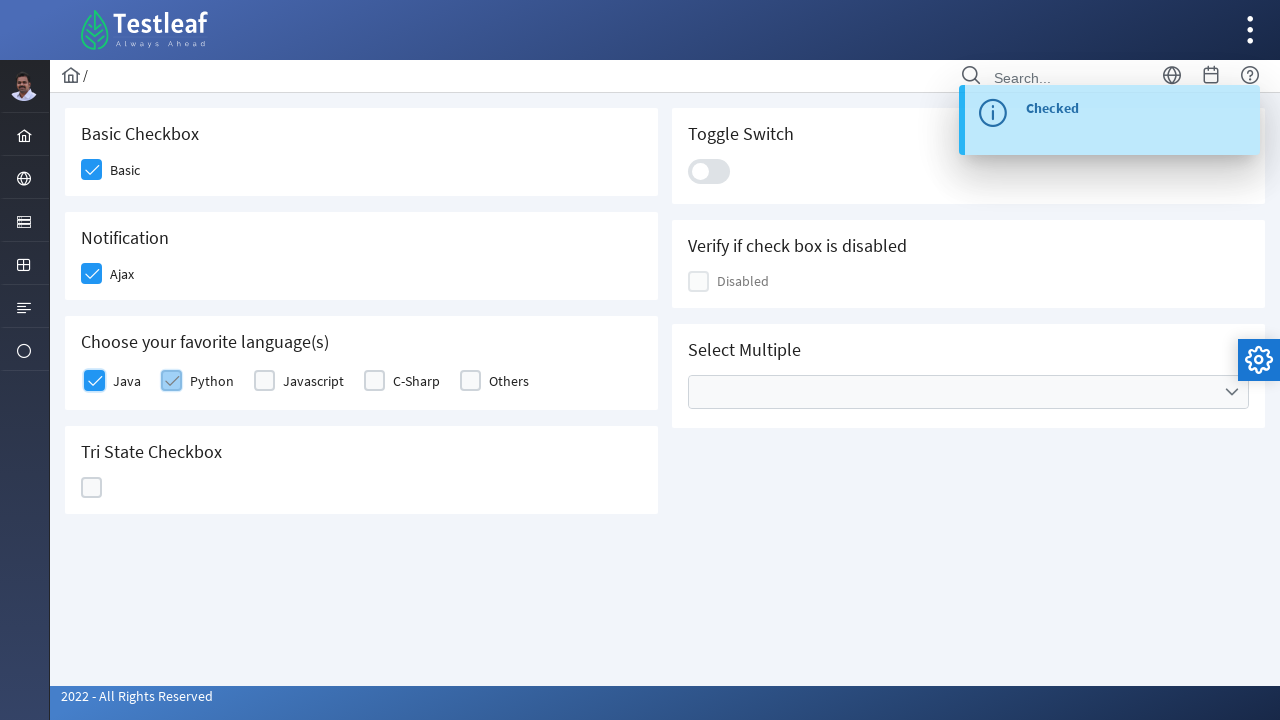

Toggled the toggle switch at (709, 171) on xpath=//div[@class='ui-toggleswitch-slider']
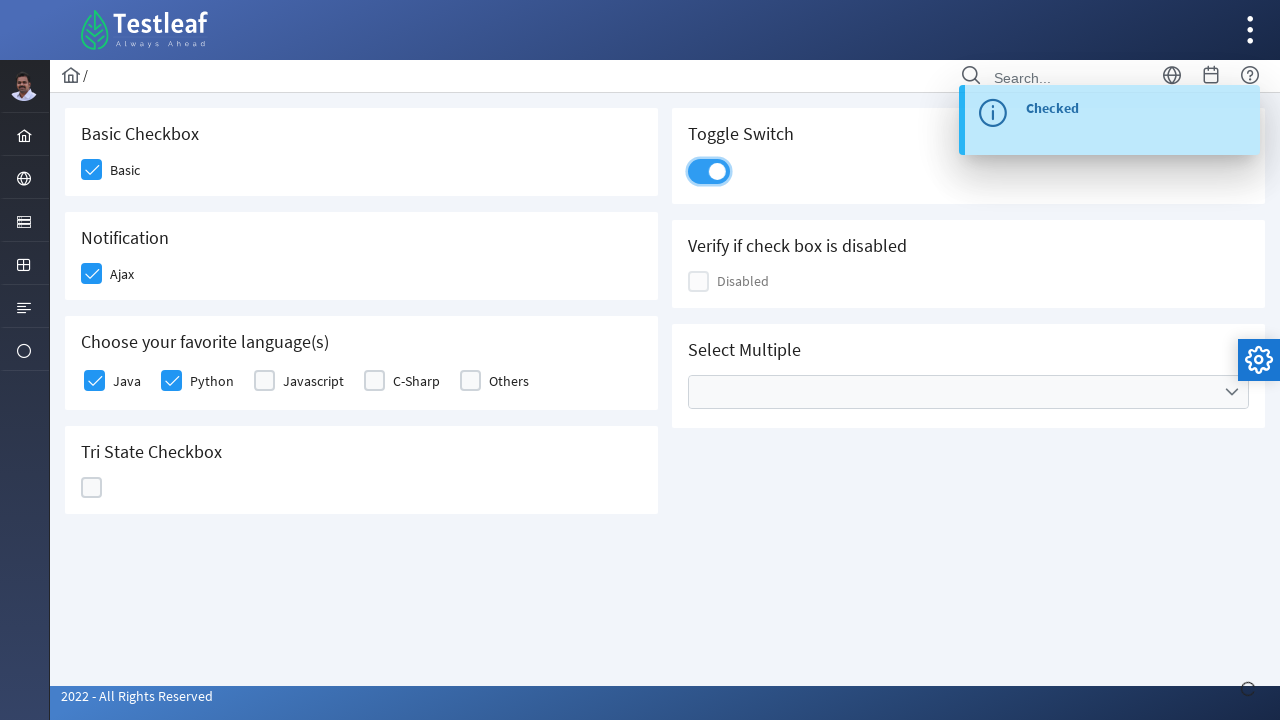

Verified checkbox disabled status: False
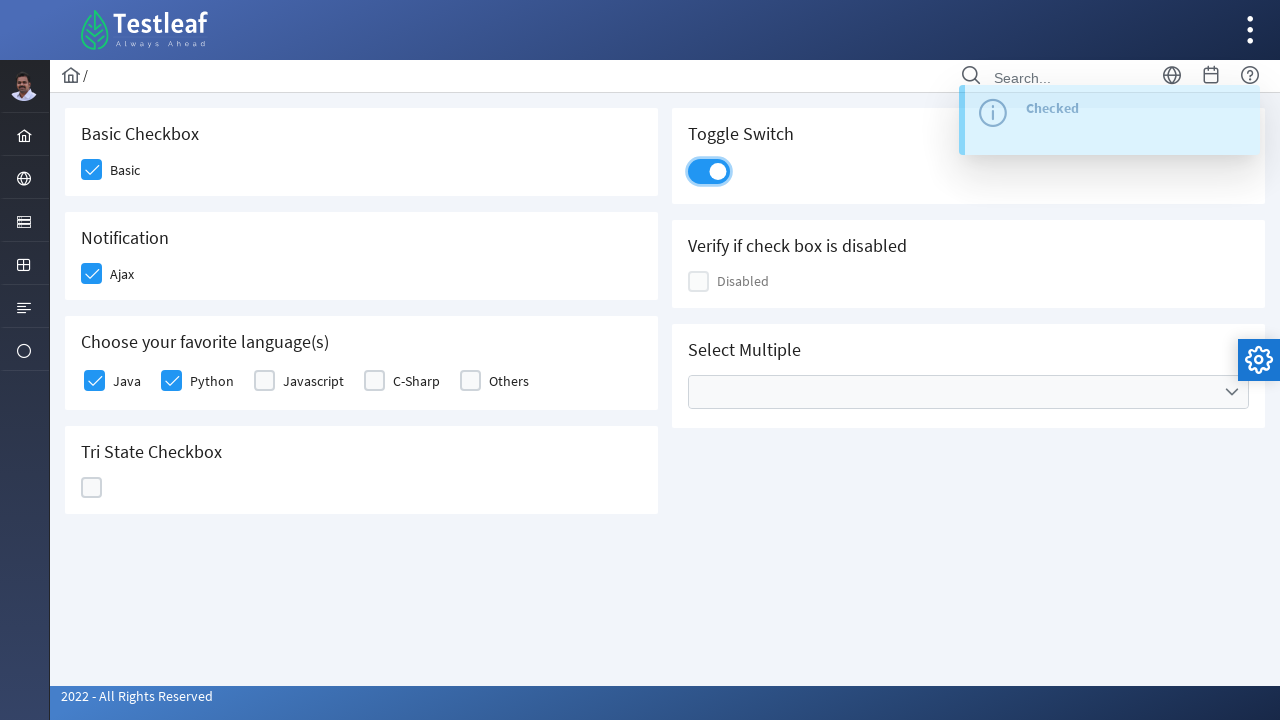

Opened Cities dropdown menu at (968, 392) on xpath=//ul[@data-label='Cities']
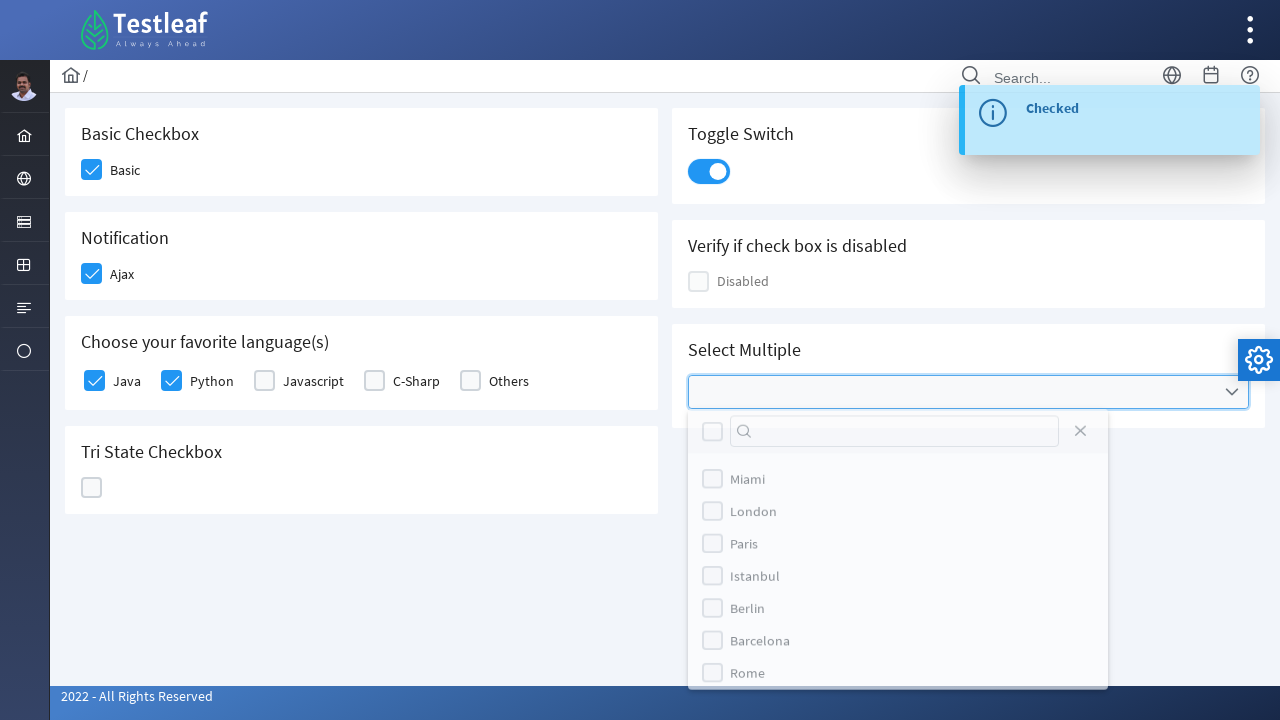

Selected Miami from cities dropdown at (748, 484) on (//label[text()='Miami'])[2]
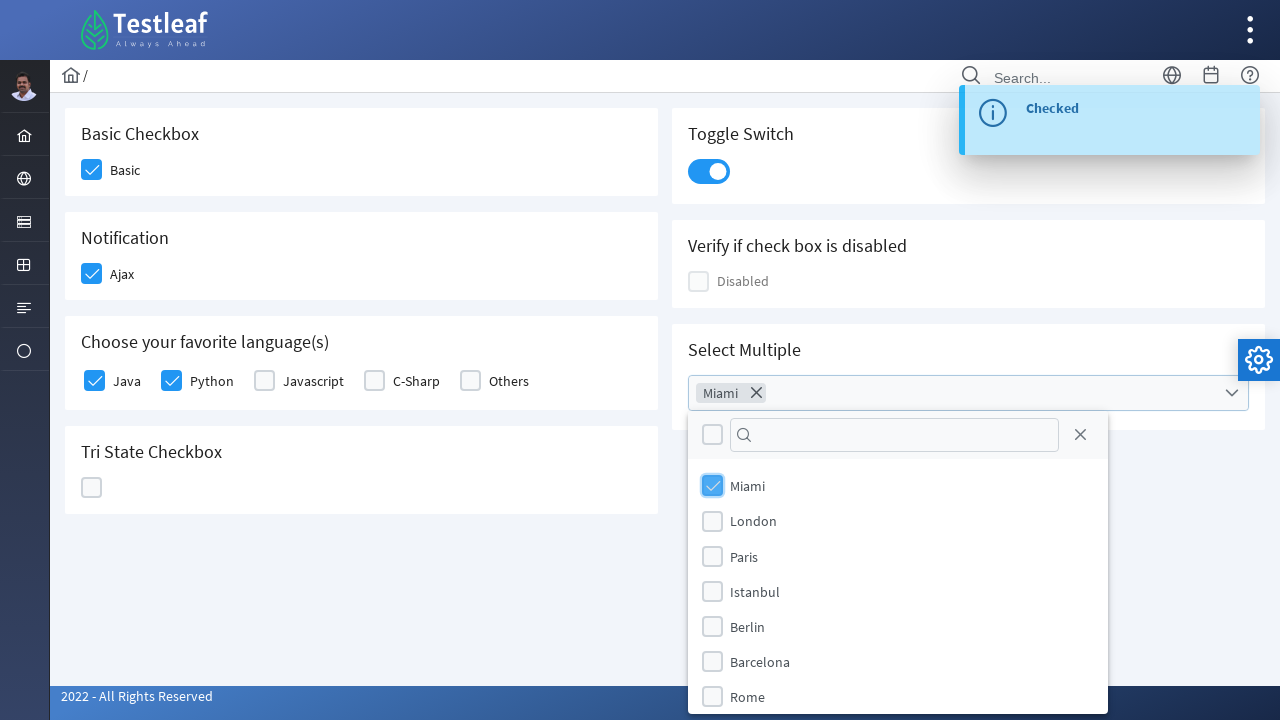

Selected London from cities dropdown at (754, 521) on (//label[text()='London'])[2]
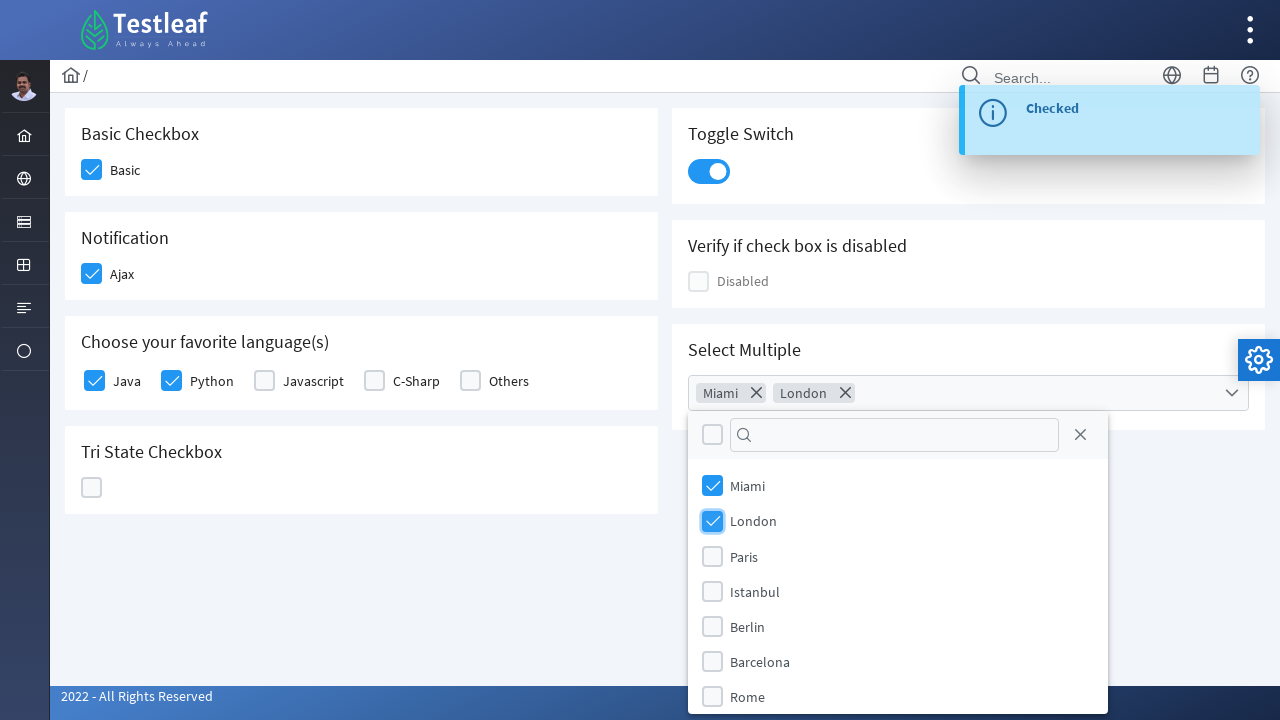

Closed the cities dropdown menu at (1080, 435) on xpath=//span[@class='ui-icon ui-icon-circle-close']
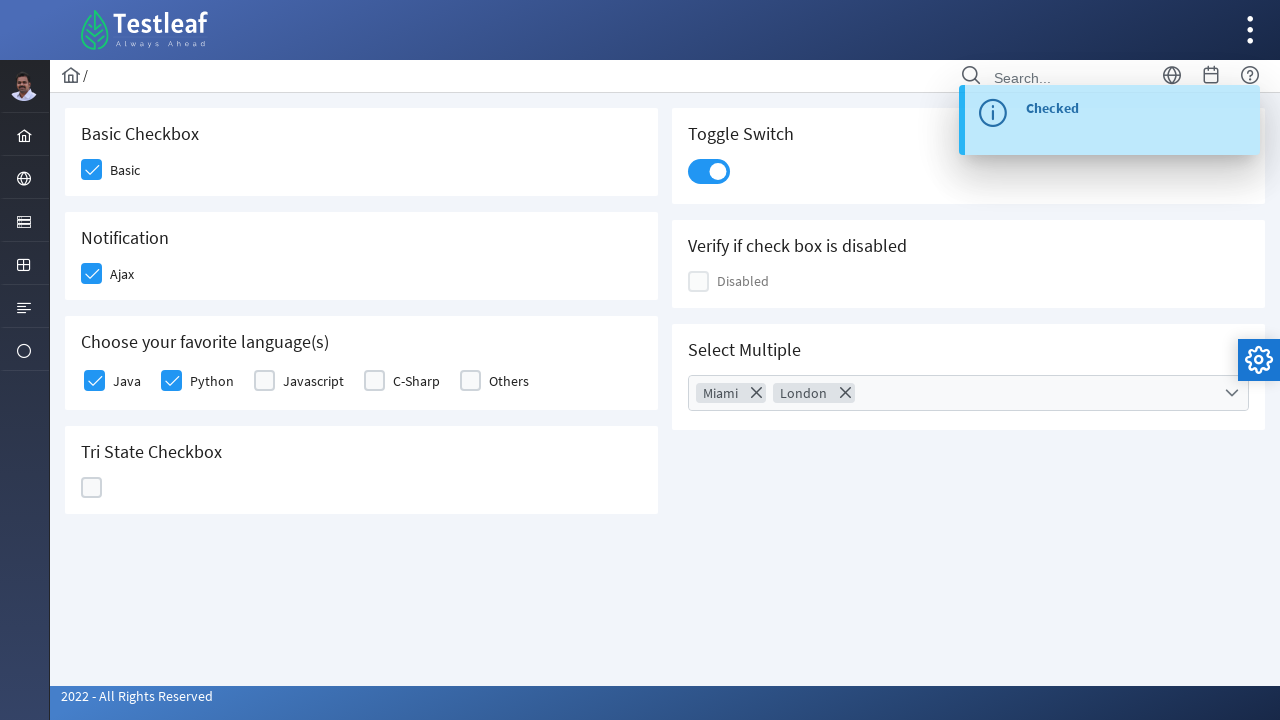

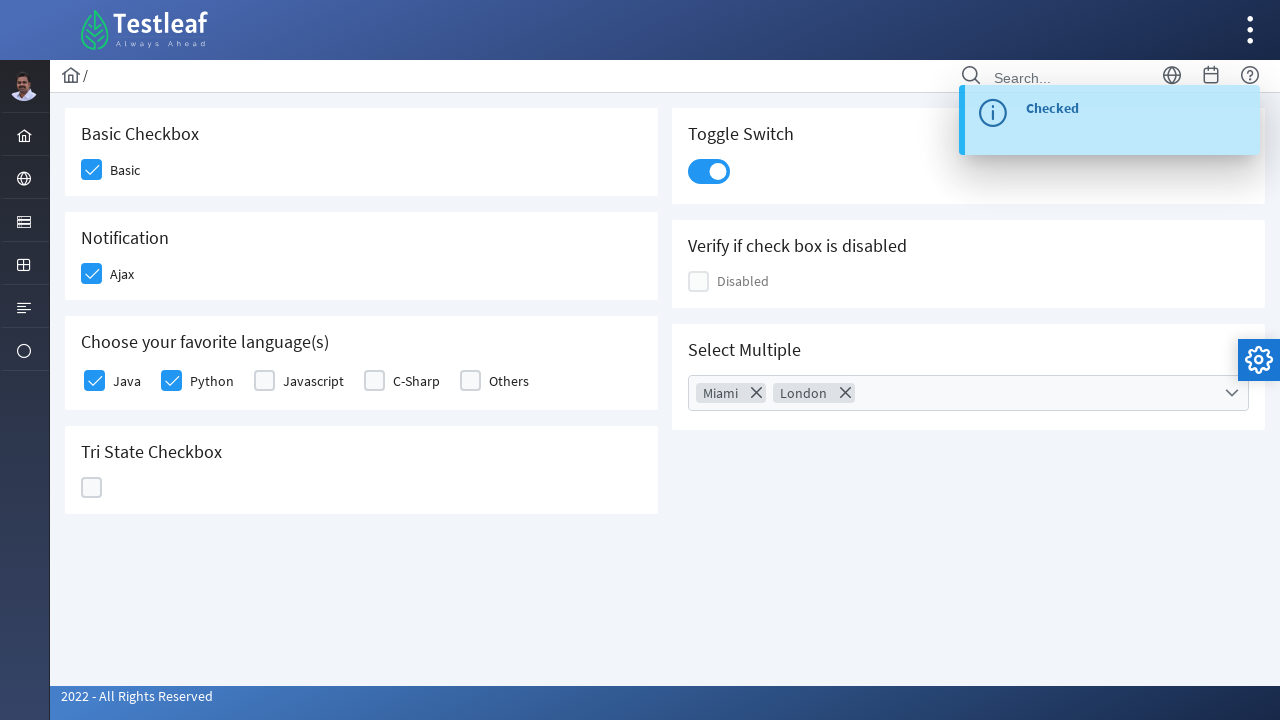